Tests the search/filter functionality on a product offers page by searching for "Rice" and verifying filtered results

Starting URL: https://rahulshettyacademy.com/seleniumPractise/#/offers

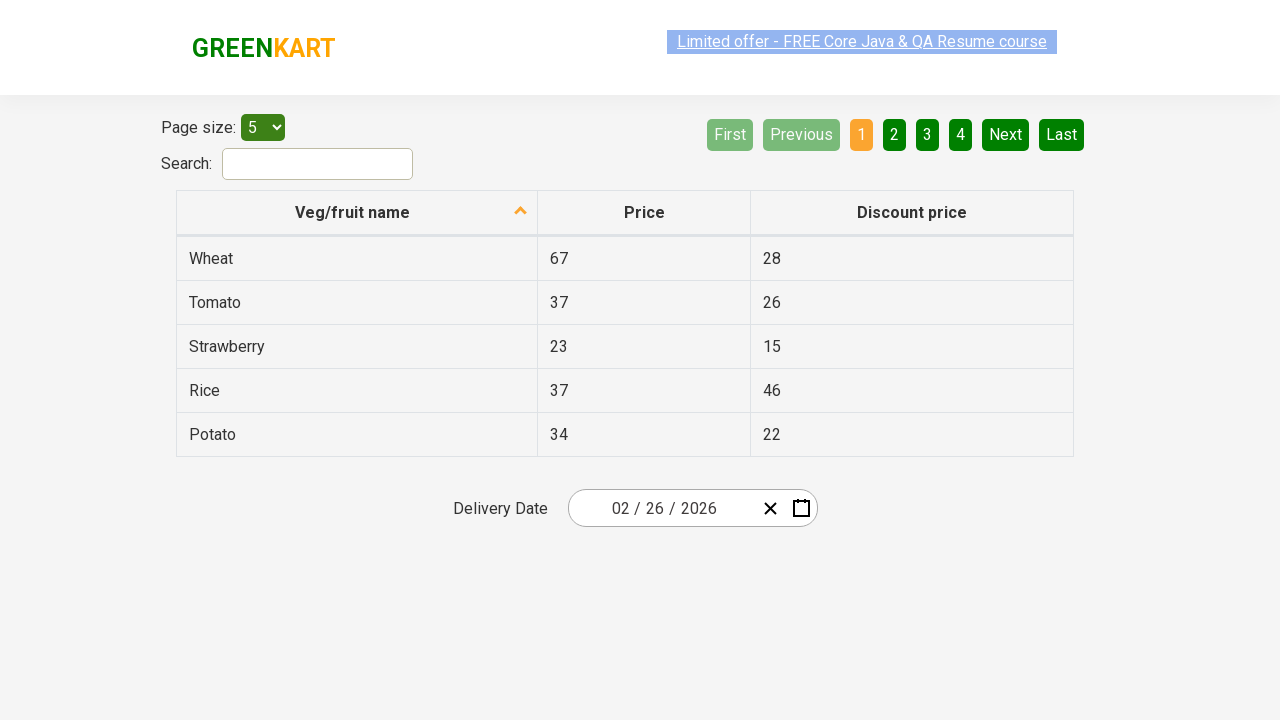

Filled search field with 'Rice' on #search-field
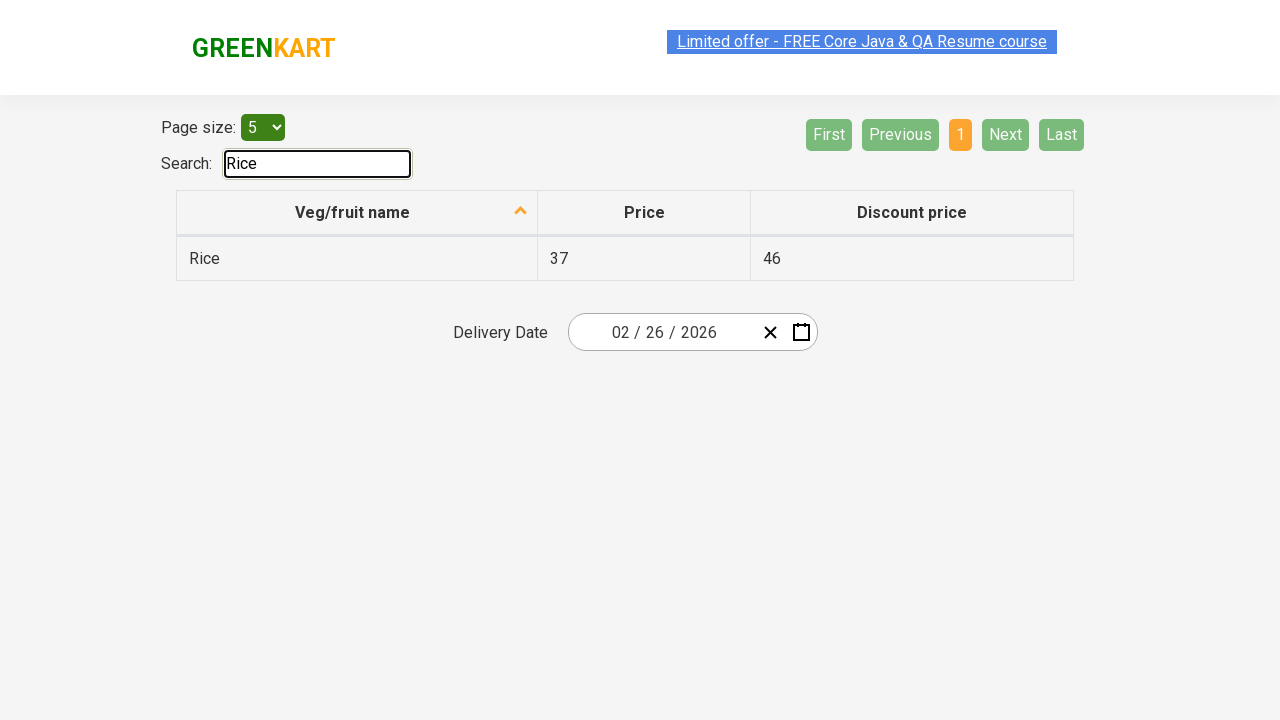

Waited for filter to apply
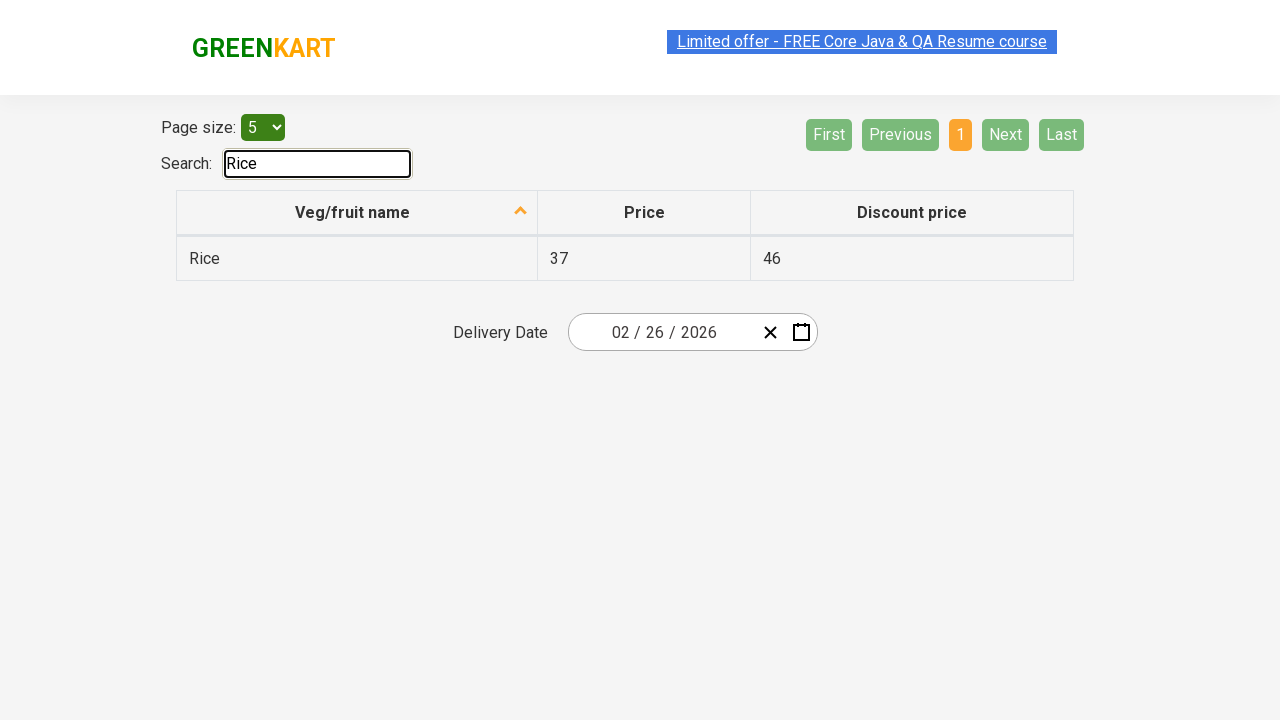

Located all filtered items in the table
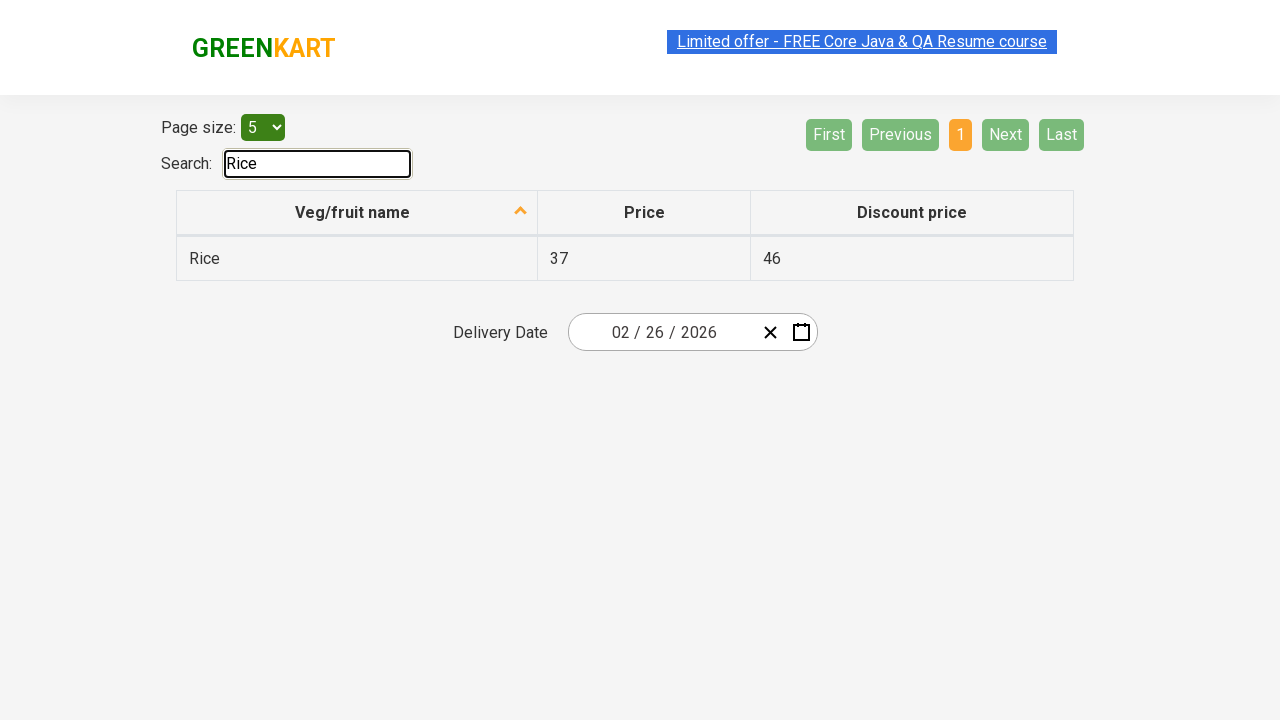

Verified item 'Rice' contains 'Rice'
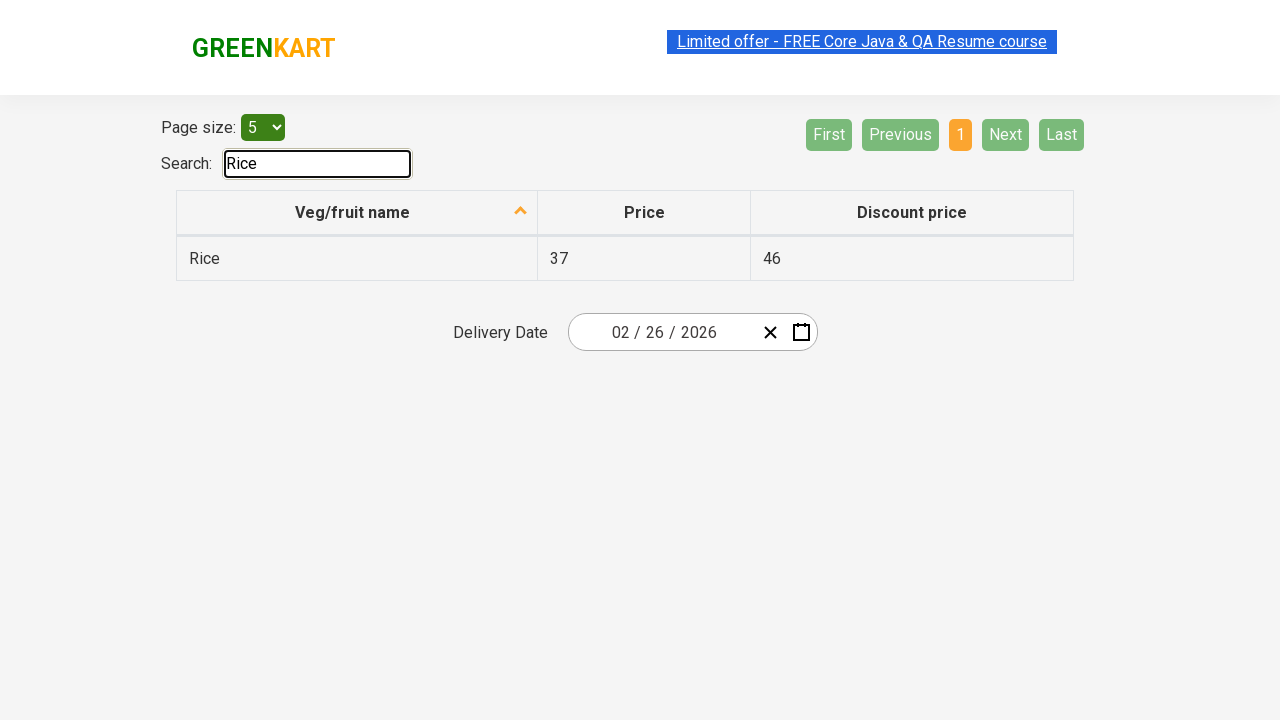

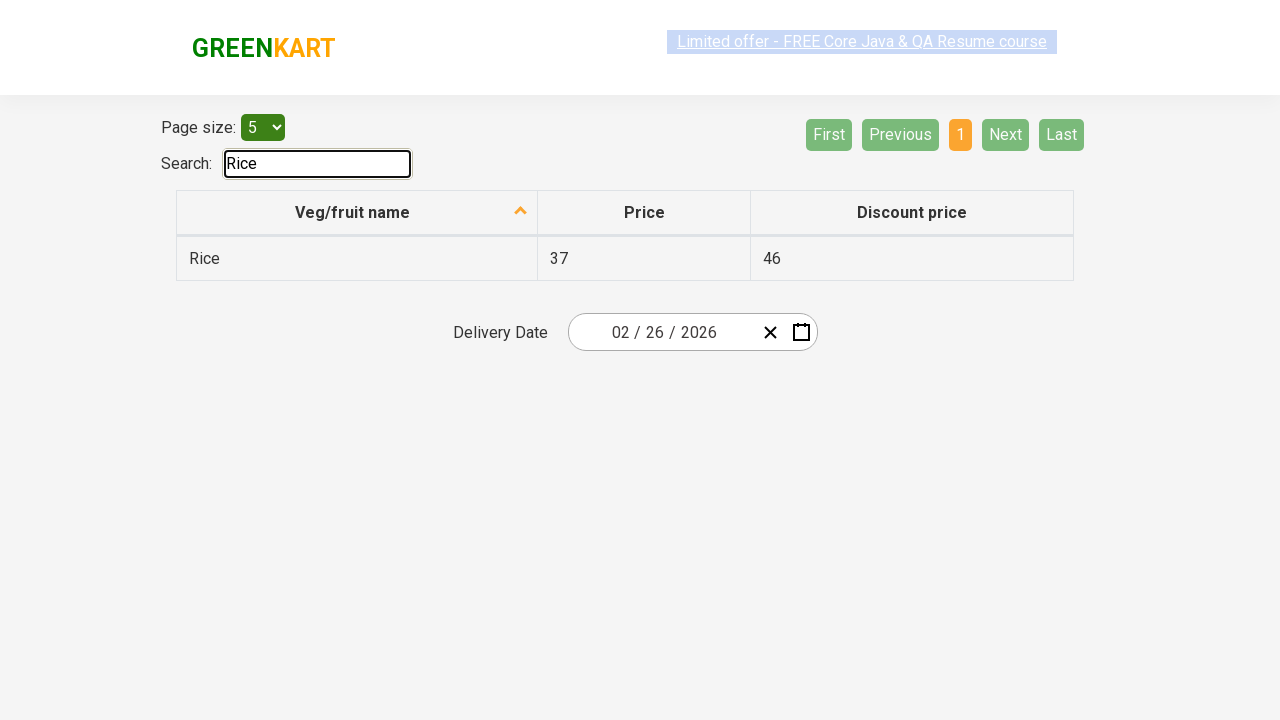